Tests the shopping flow on DemoBlaze by selecting multiple products from different categories (phones, laptops, monitors), adding them to cart, and navigating between pages.

Starting URL: https://www.demoblaze.com/

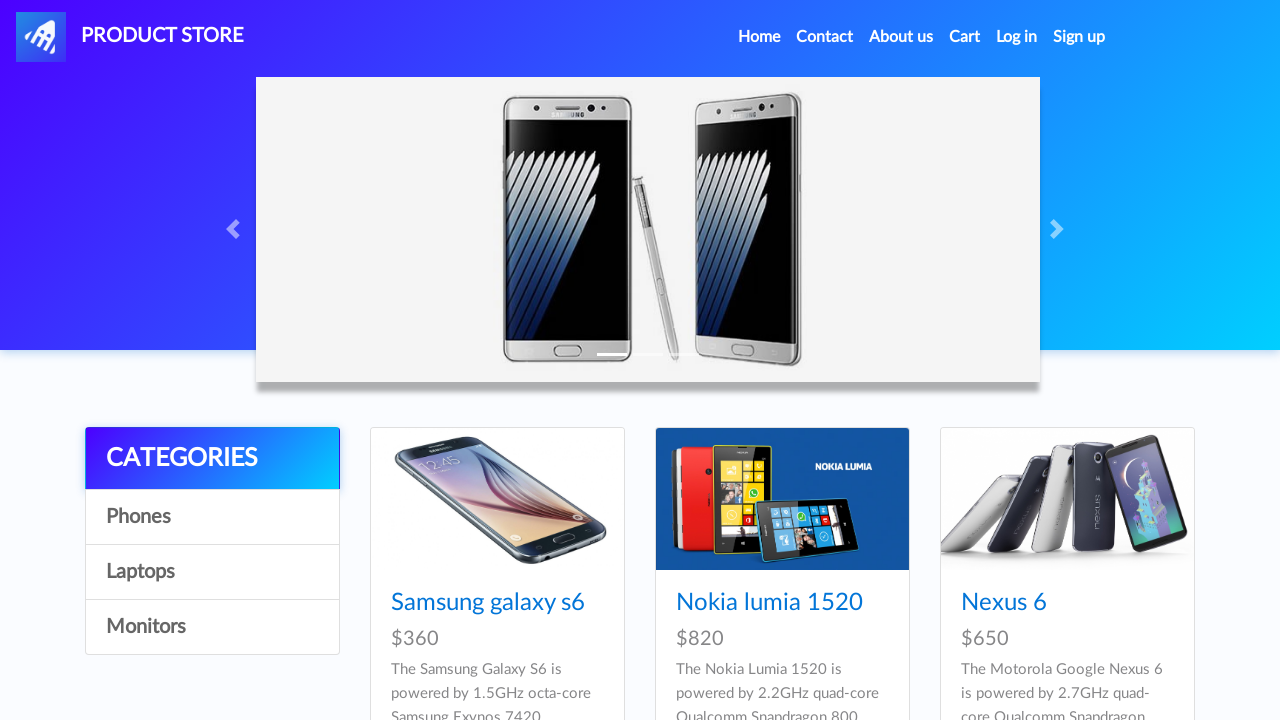

Clicked on Samsung Galaxy S6 phone at (488, 603) on xpath=//a[contains(text(),'Samsung galaxy s6')]
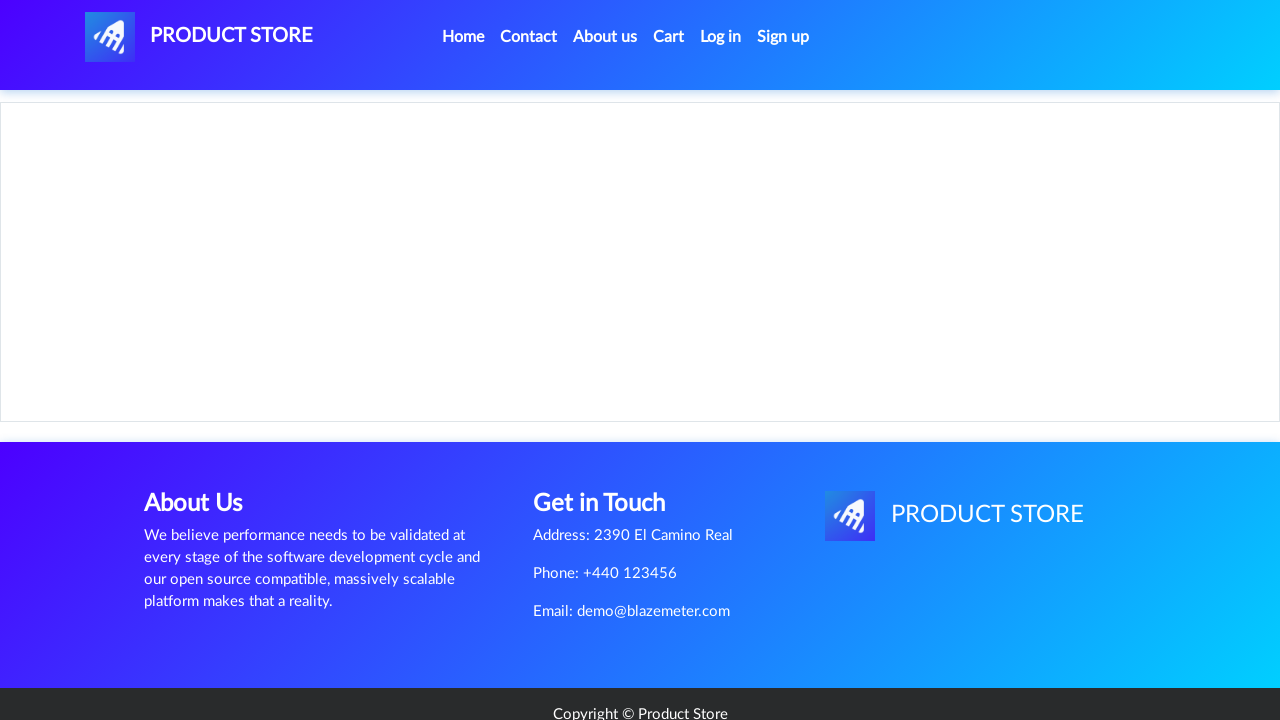

Added Samsung Galaxy S6 to cart at (610, 440) on xpath=//a[contains(text(),'Add to cart')]
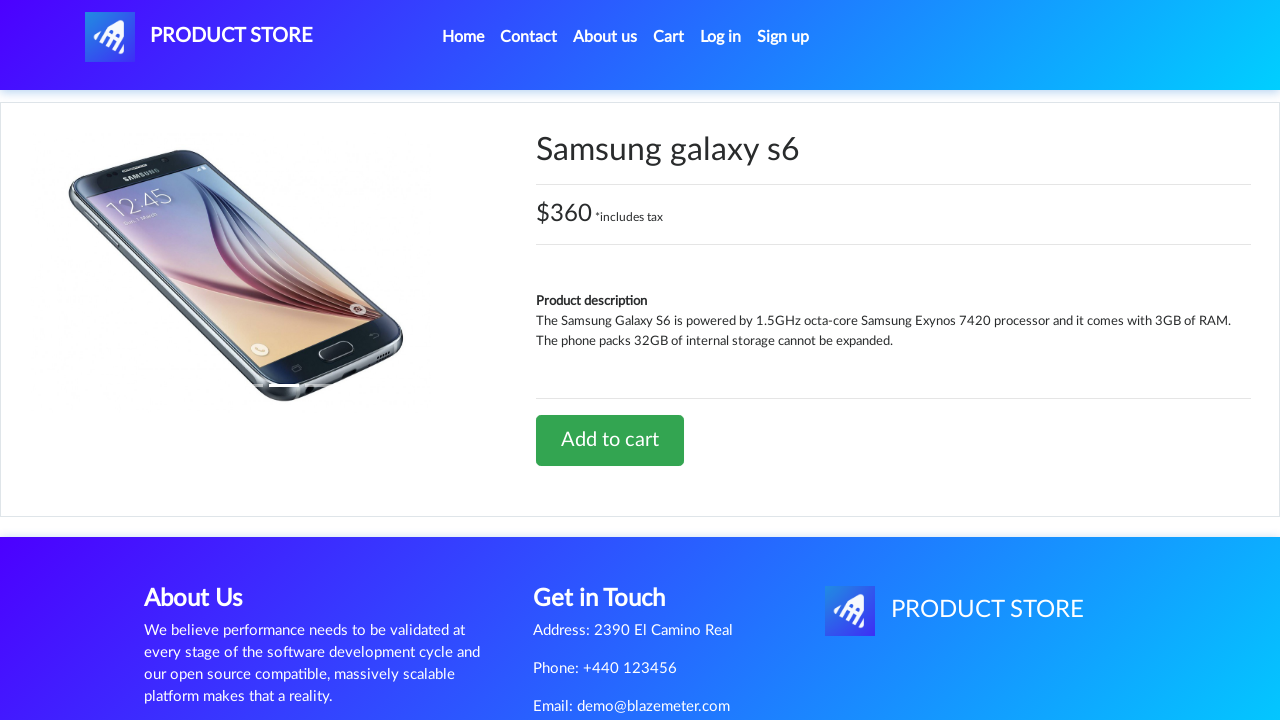

Navigated back to home page at (199, 37) on xpath=//a[@id='nava']
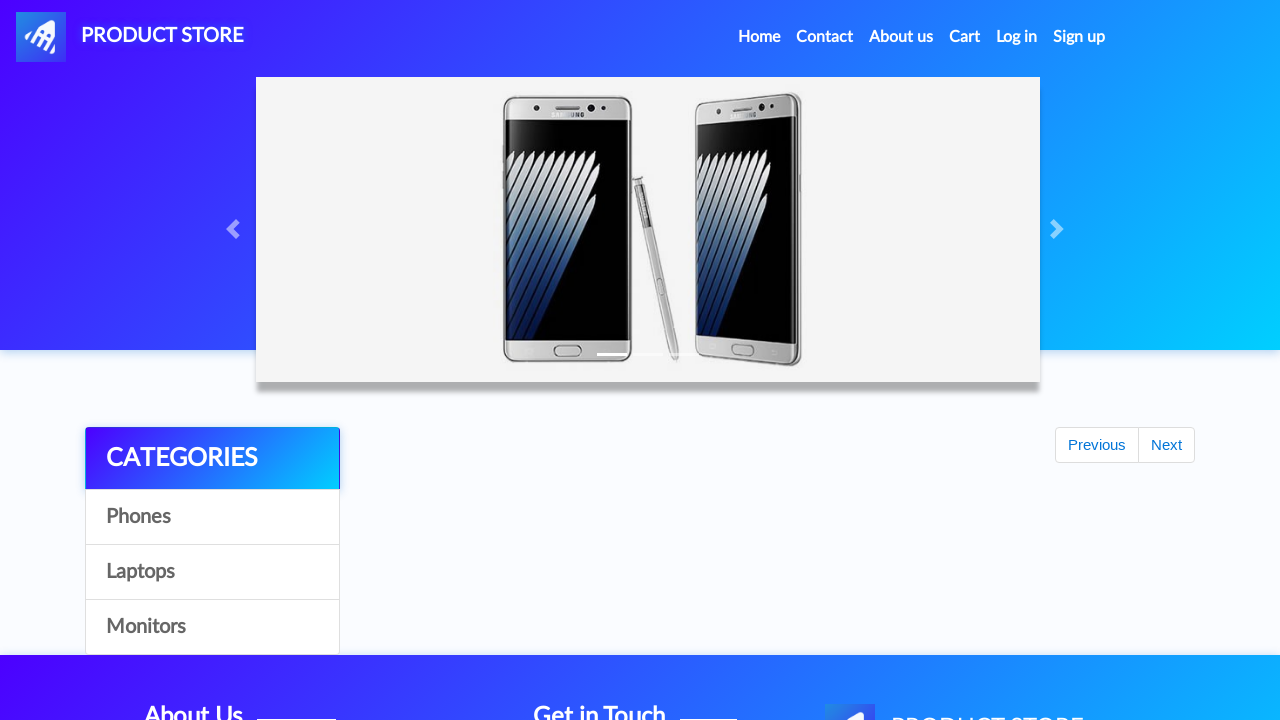

Clicked on Nokia Lumia 1520 phone at (769, 603) on xpath=//a[contains(text(),'Nokia lumia 1520')]
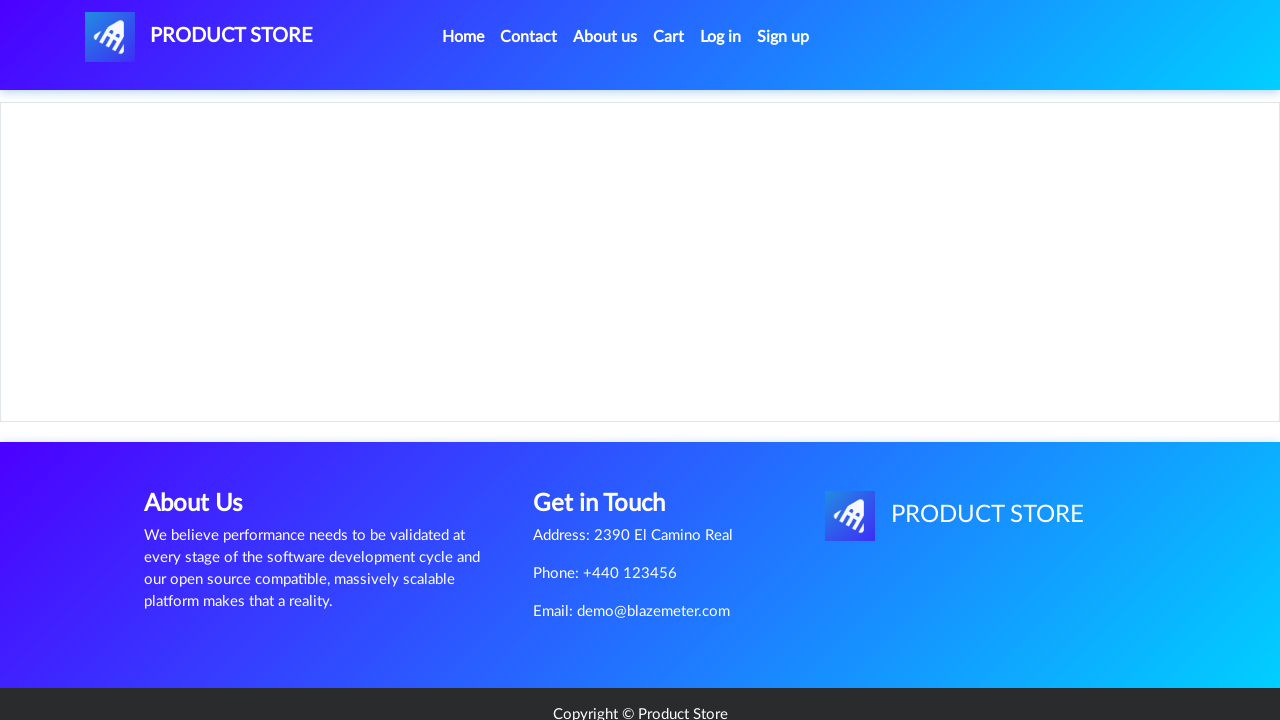

Added Nokia Lumia 1520 to cart at (610, 440) on xpath=//a[contains(text(),'Add to cart')]
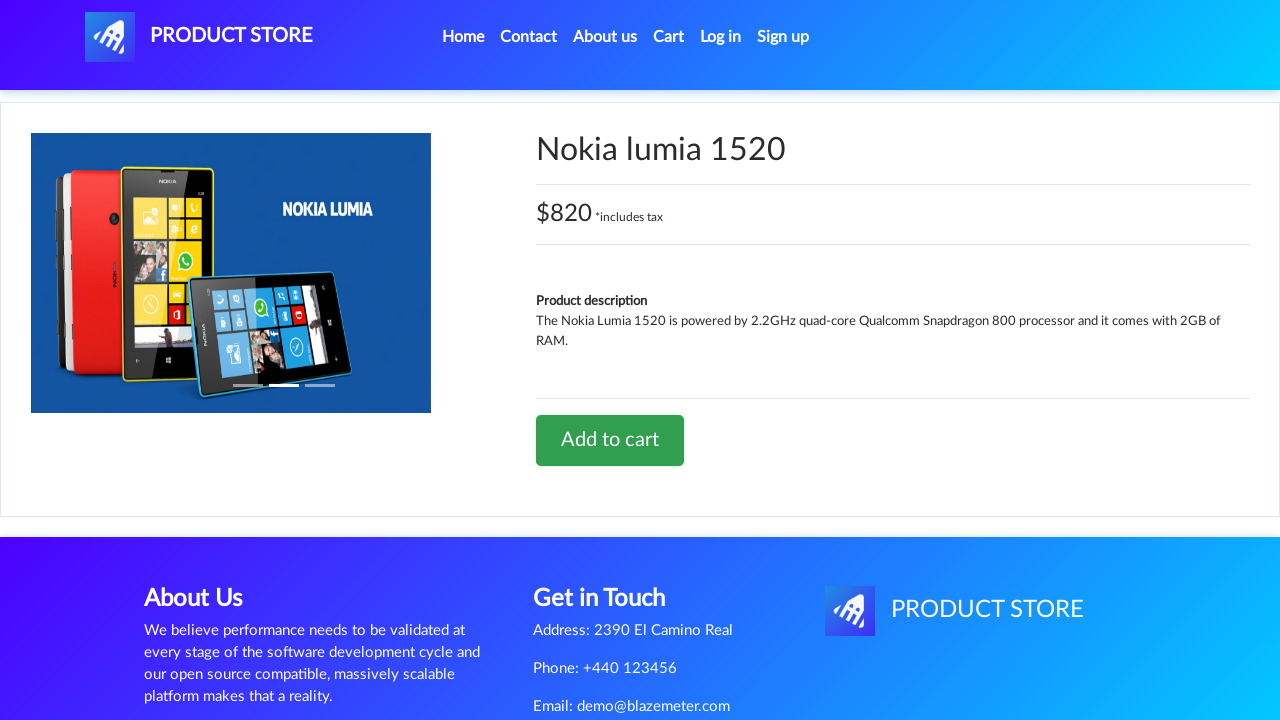

Navigated back to home page at (199, 37) on xpath=//a[@id='nava']
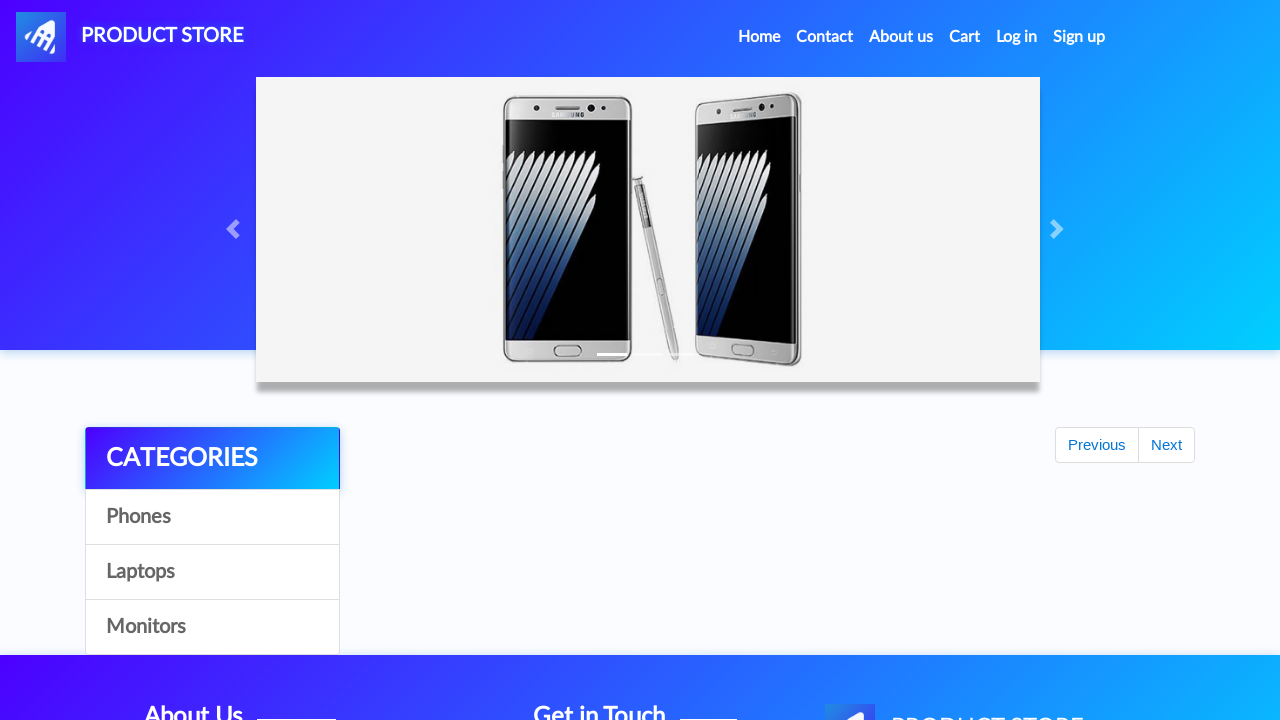

Opened shopping cart at (965, 37) on xpath=//a[@id='cartur']
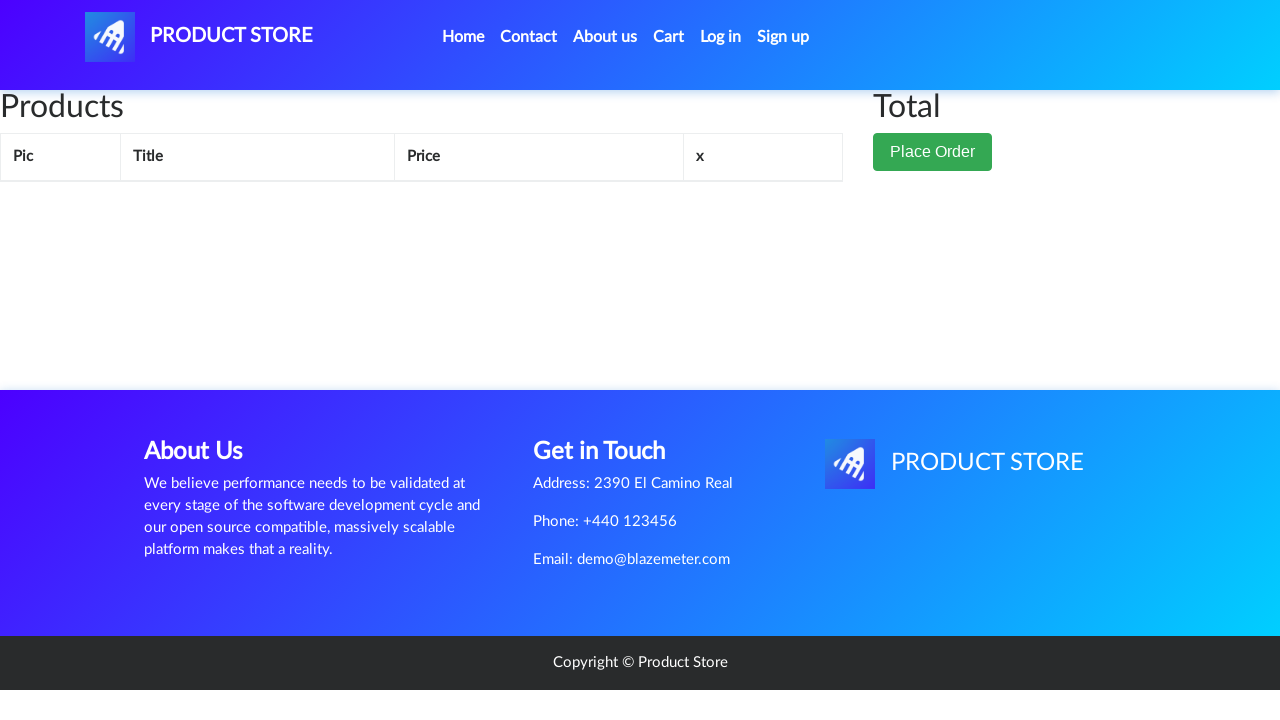

Navigated back to home page from cart at (463, 37) on xpath=//body/nav[1]/div[1]/div[1]/ul[1]/li[1]/a[1]
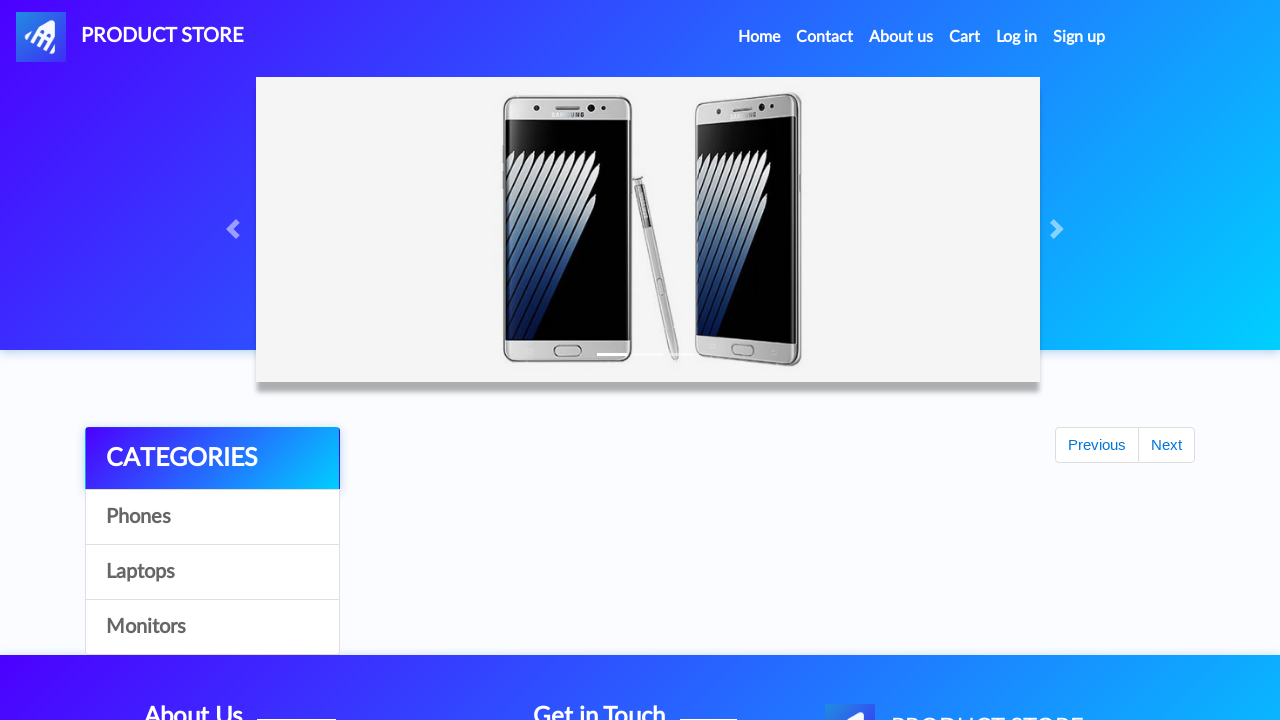

Navigated to Laptops category at (212, 572) on xpath=//a[contains(text(),'Laptops')]
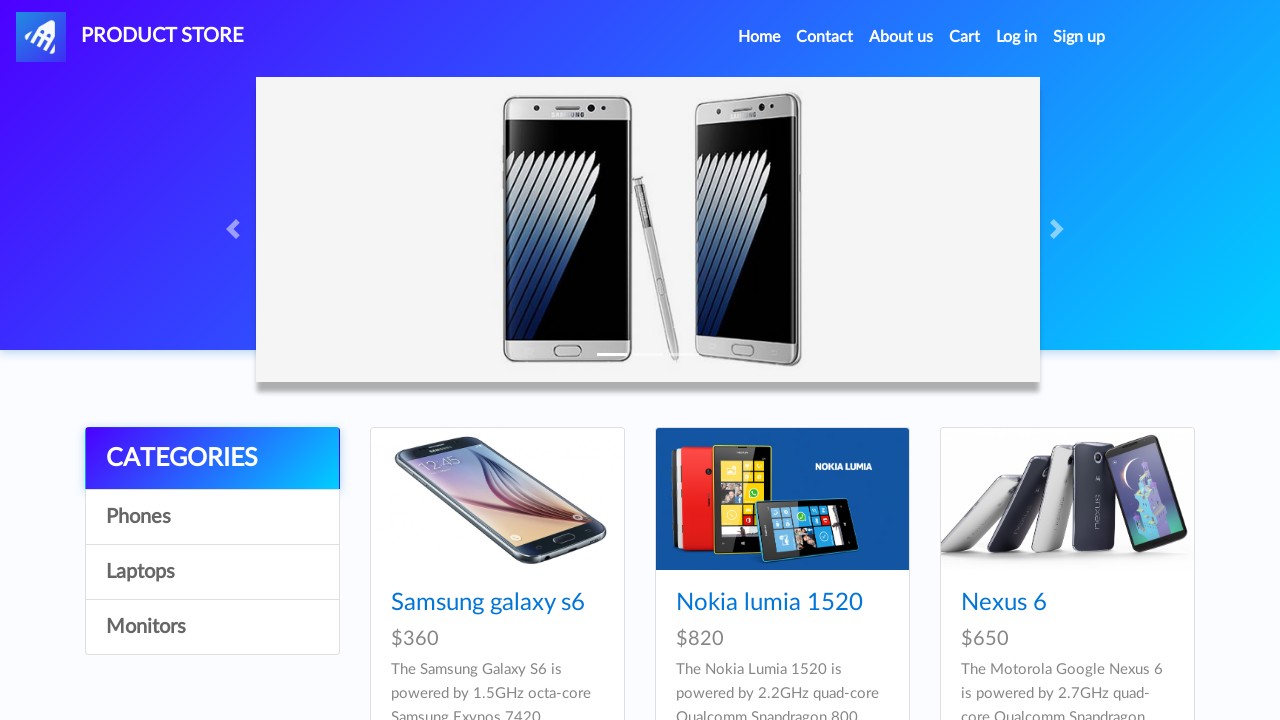

Clicked on MacBook Air laptop at (1028, 483) on xpath=//a[contains(text(),'MacBook air')]
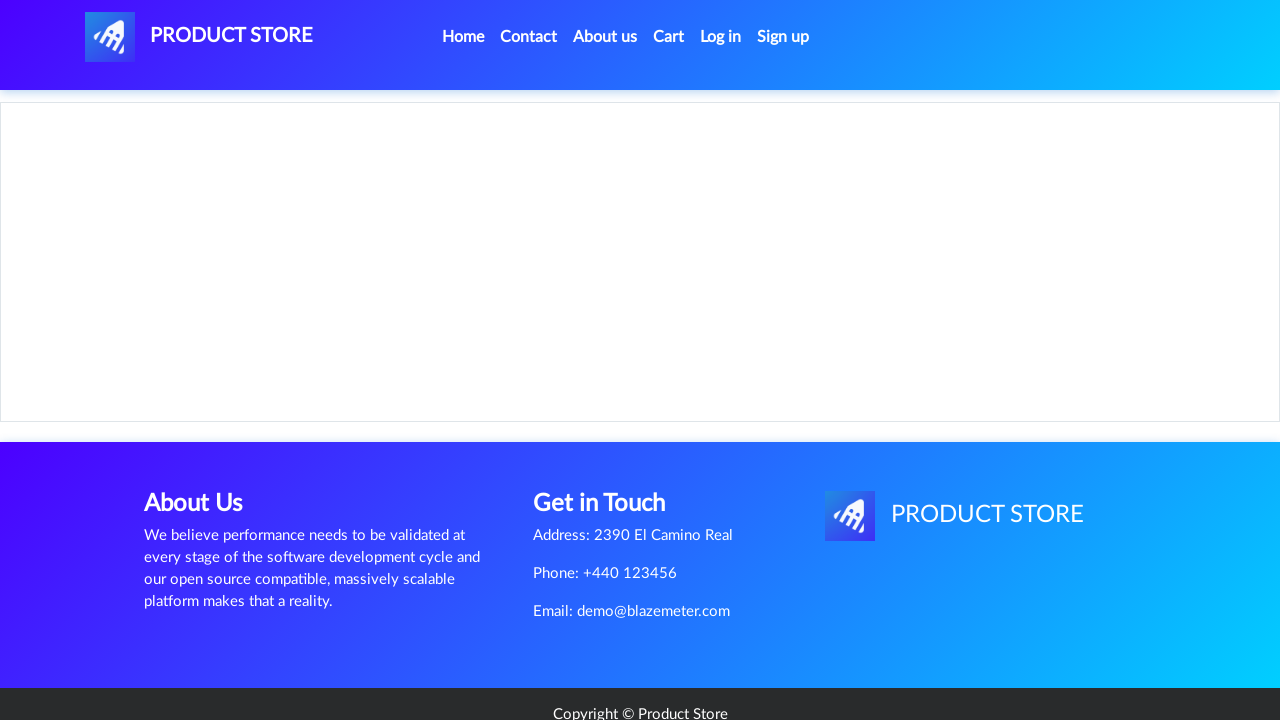

Added MacBook Air to cart at (610, 440) on xpath=//a[contains(text(),'Add to cart')]
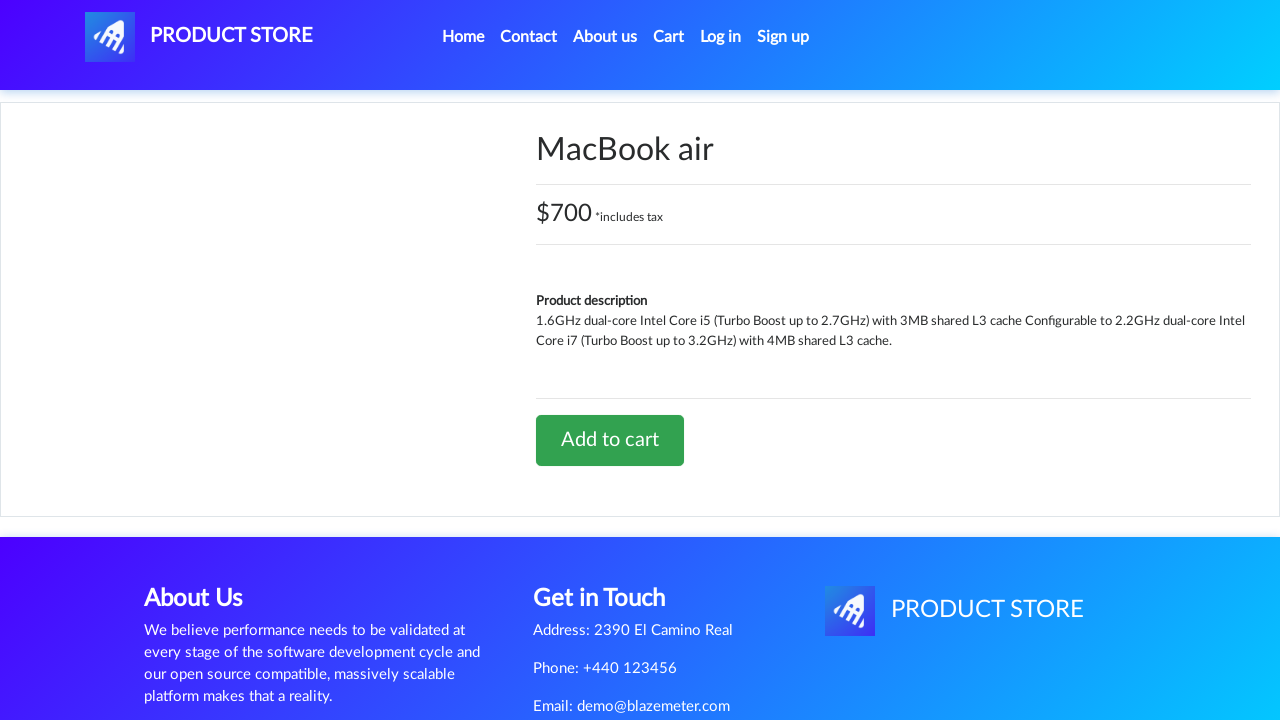

Navigated back to home page at (199, 37) on xpath=//a[@id='nava']
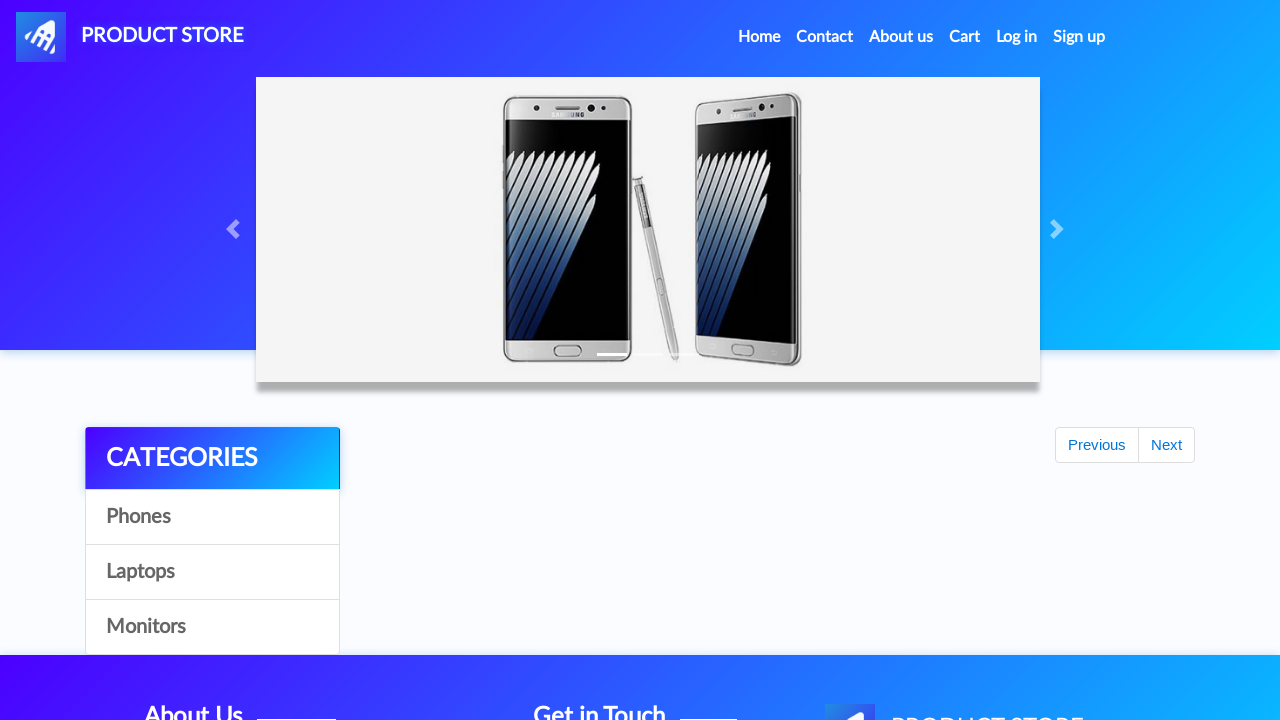

Navigated to Laptops category at (212, 572) on xpath=//a[contains(text(),'Laptops')]
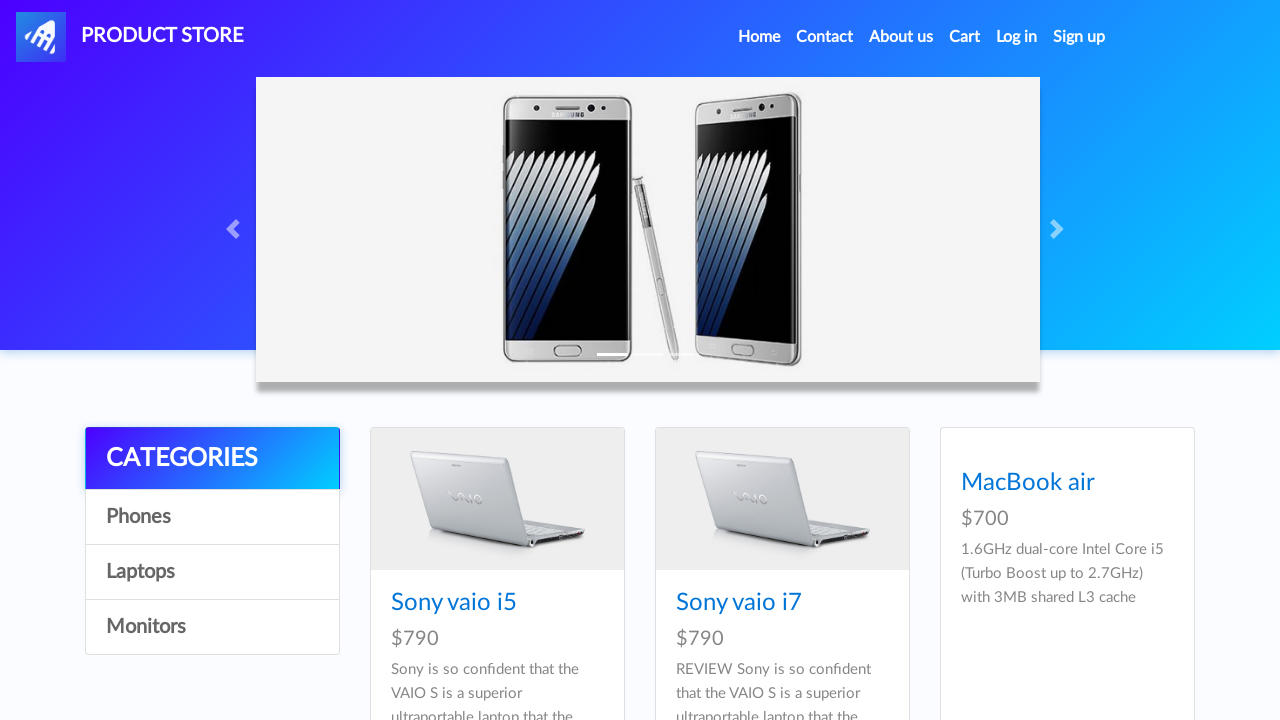

Clicked on 2017 Dell 15.6 Inch laptop at (780, 361) on xpath=//a[contains(text(),'2017 Dell 15.6 Inch')]
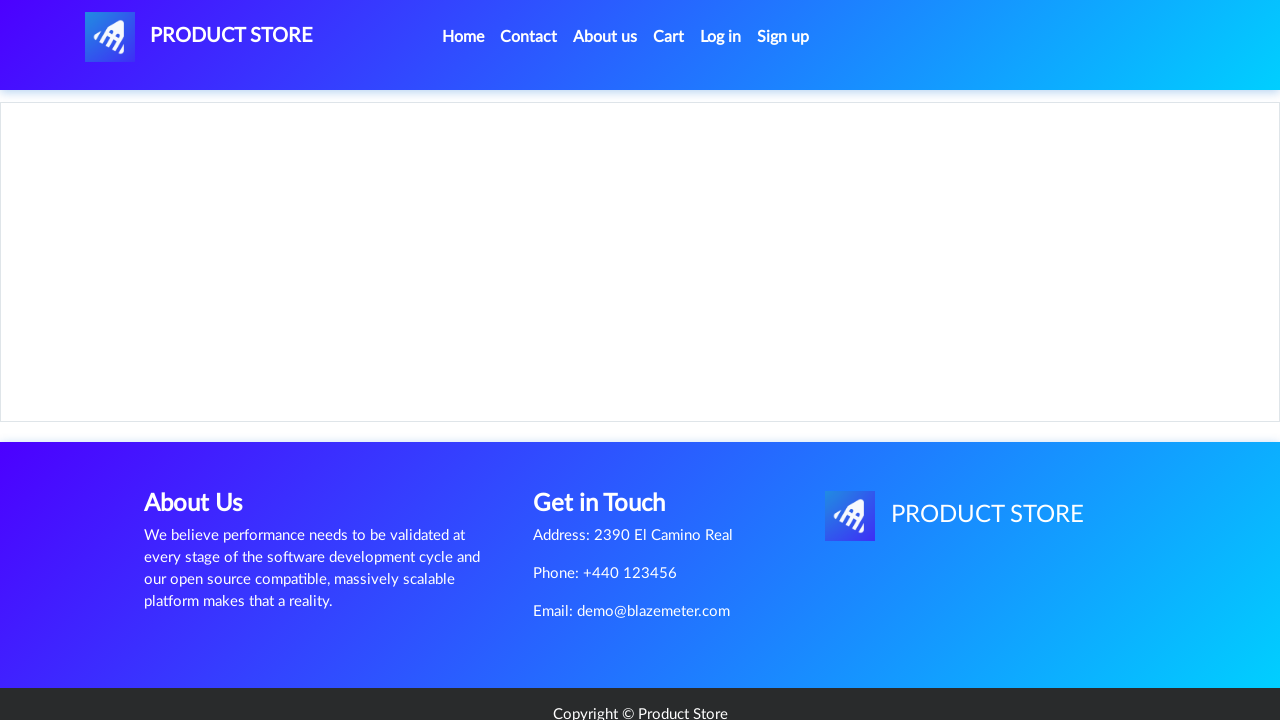

Added Dell 15.6 Inch laptop to cart at (610, 460) on xpath=//a[contains(text(),'Add to cart')]
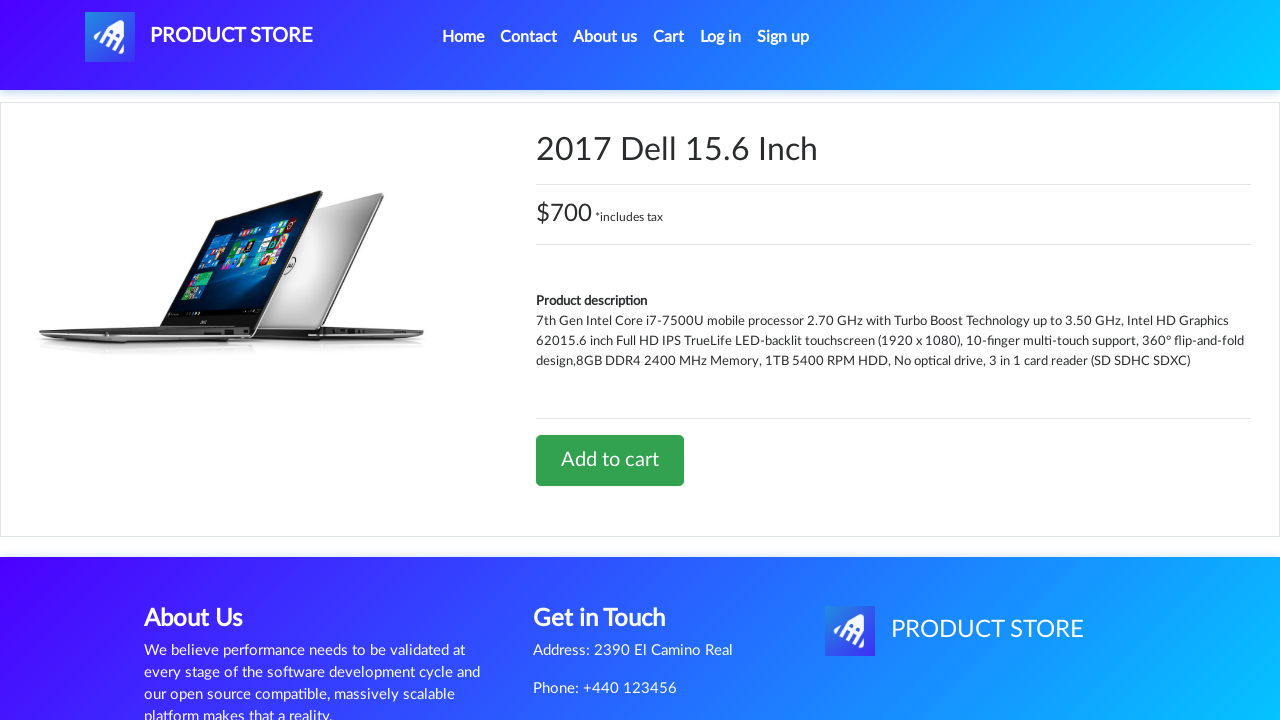

Navigated back to home page at (199, 37) on xpath=//a[@id='nava']
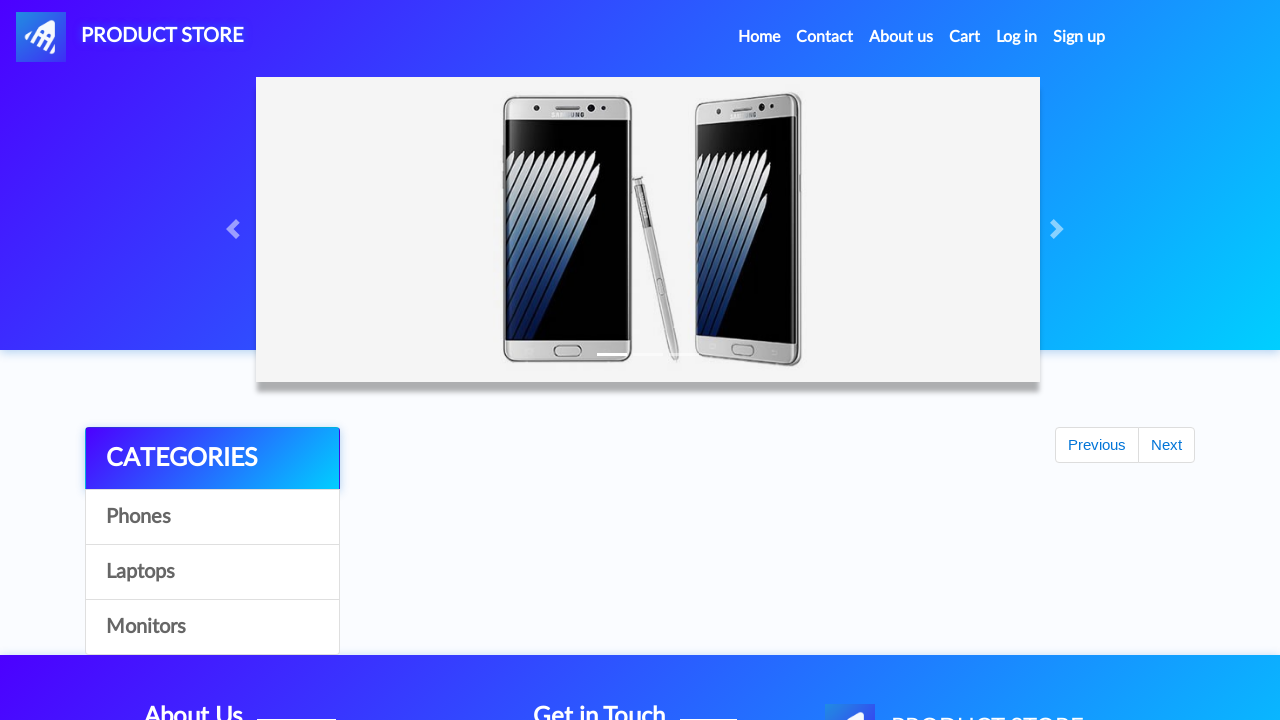

Navigated to Laptops category at (212, 572) on xpath=//a[contains(text(),'Laptops')]
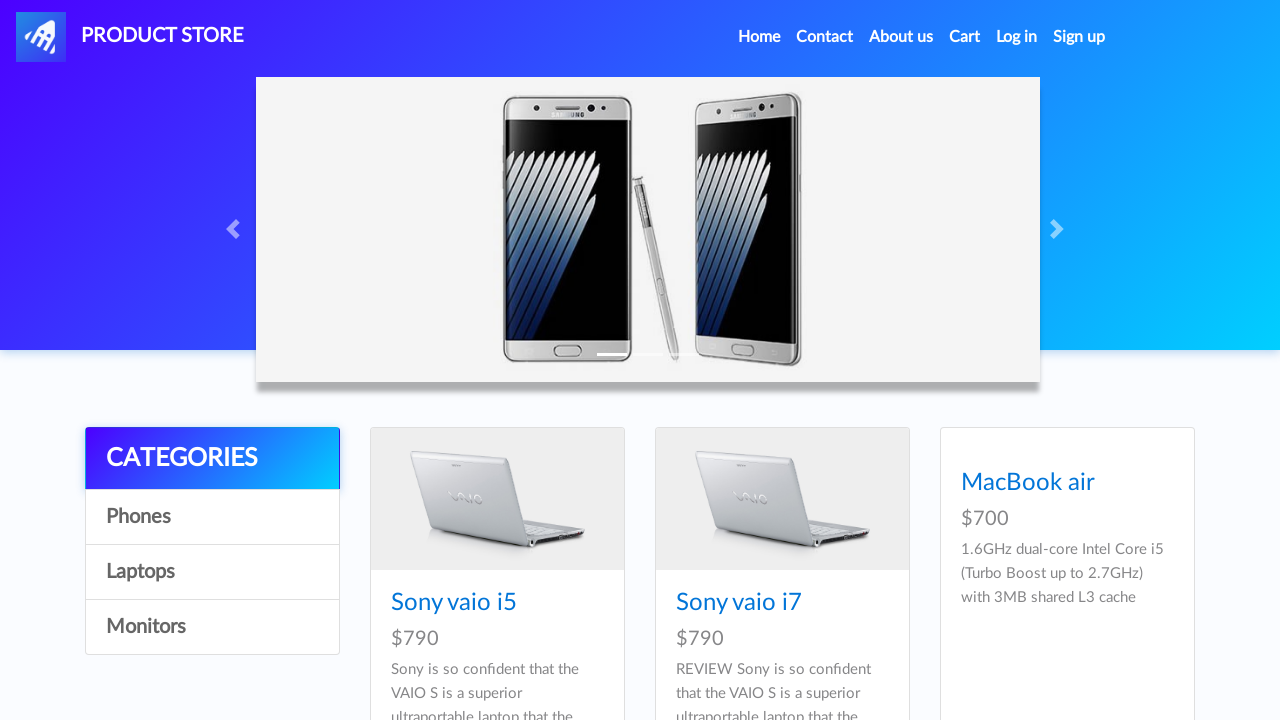

Clicked next page button in Laptops category at (1166, 386) on xpath=//button[@id='next2']
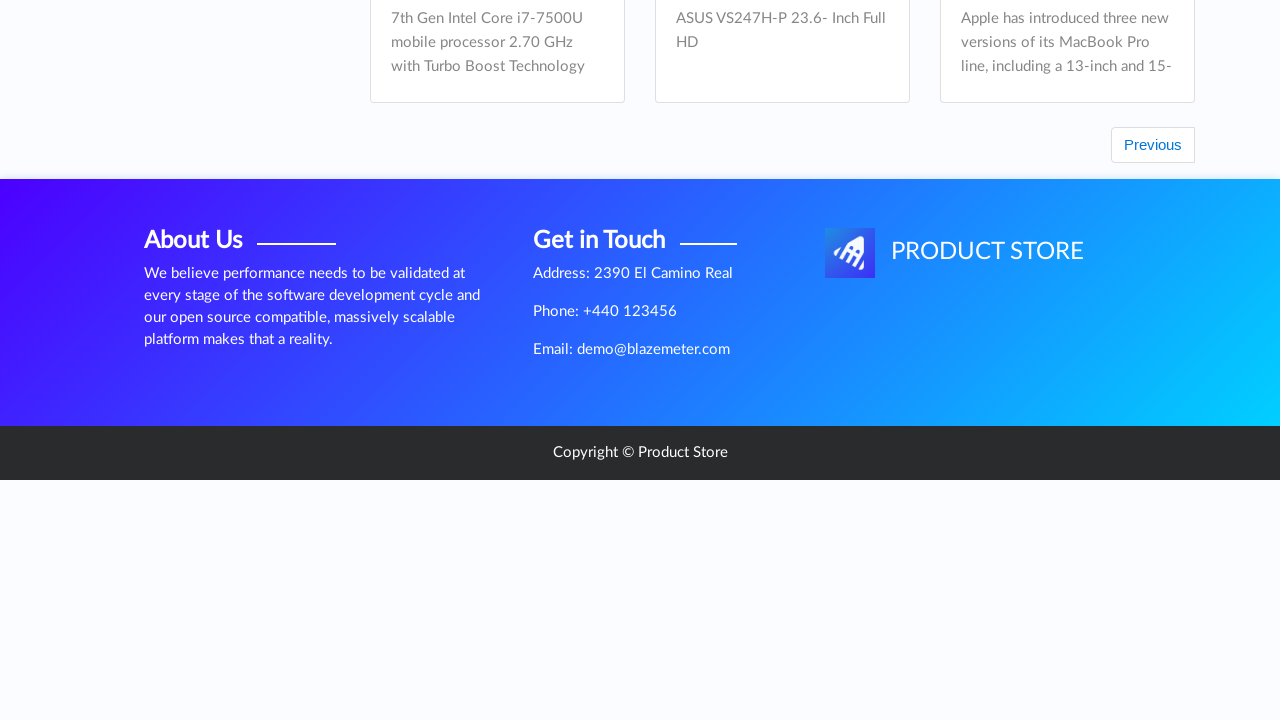

Clicked on Dell i7 8gb laptop at (1018, 80) on xpath=//a[contains(text(),'Dell i7 8gb')]
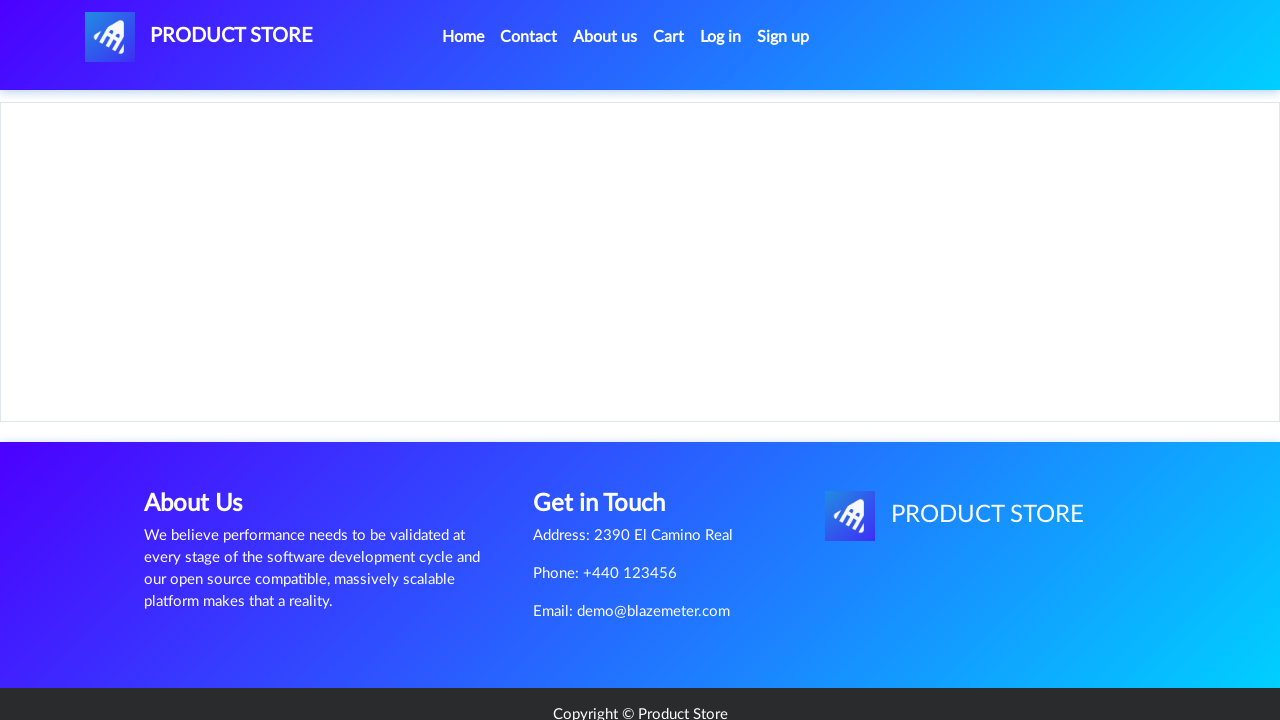

Added Dell i7 8gb laptop to cart at (610, 460) on xpath=//a[contains(text(),'Add to cart')]
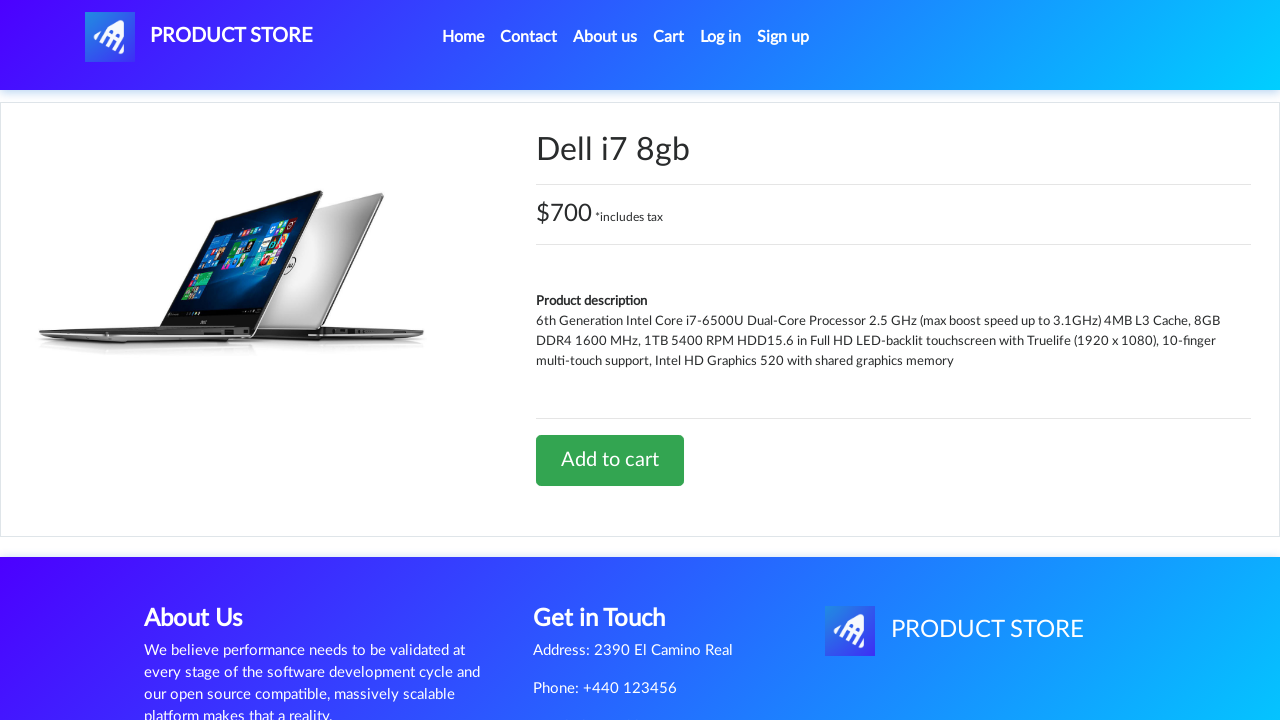

Opened shopping cart at (669, 37) on xpath=//a[@id='cartur']
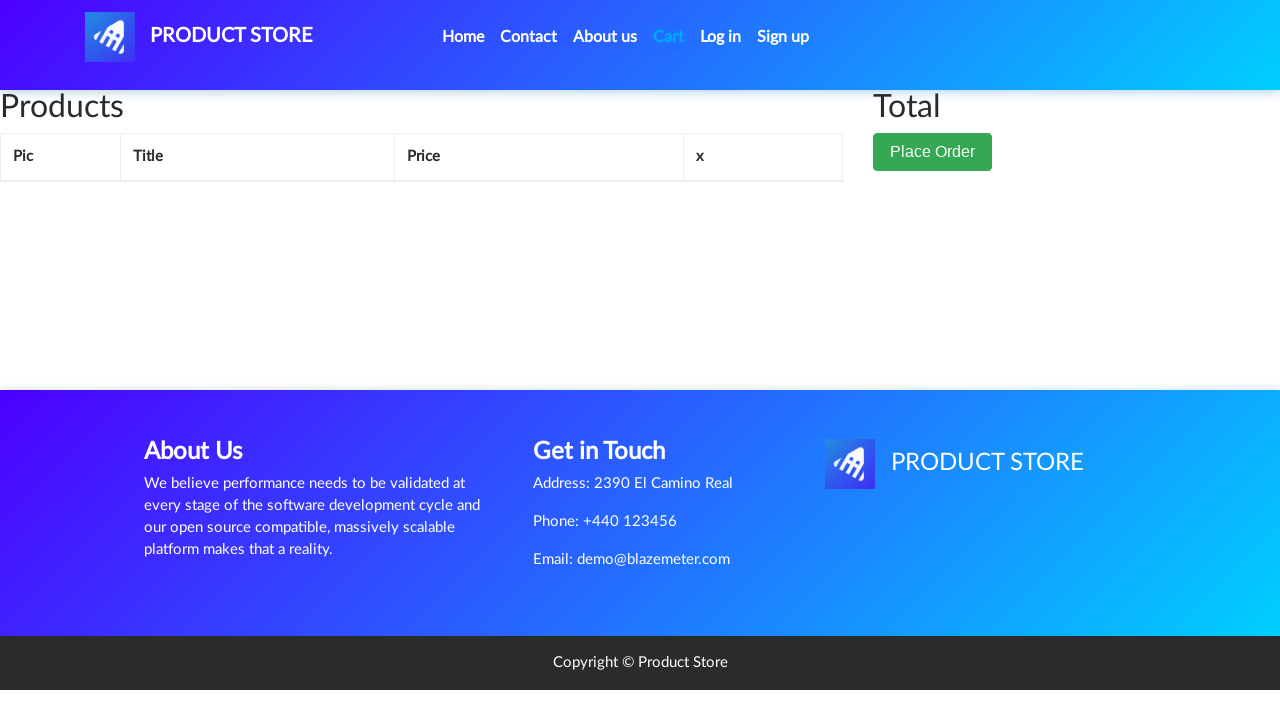

Navigated back to home page from cart at (463, 37) on xpath=//body/nav[1]/div[1]/div[1]/ul[1]/li[1]/a[1]
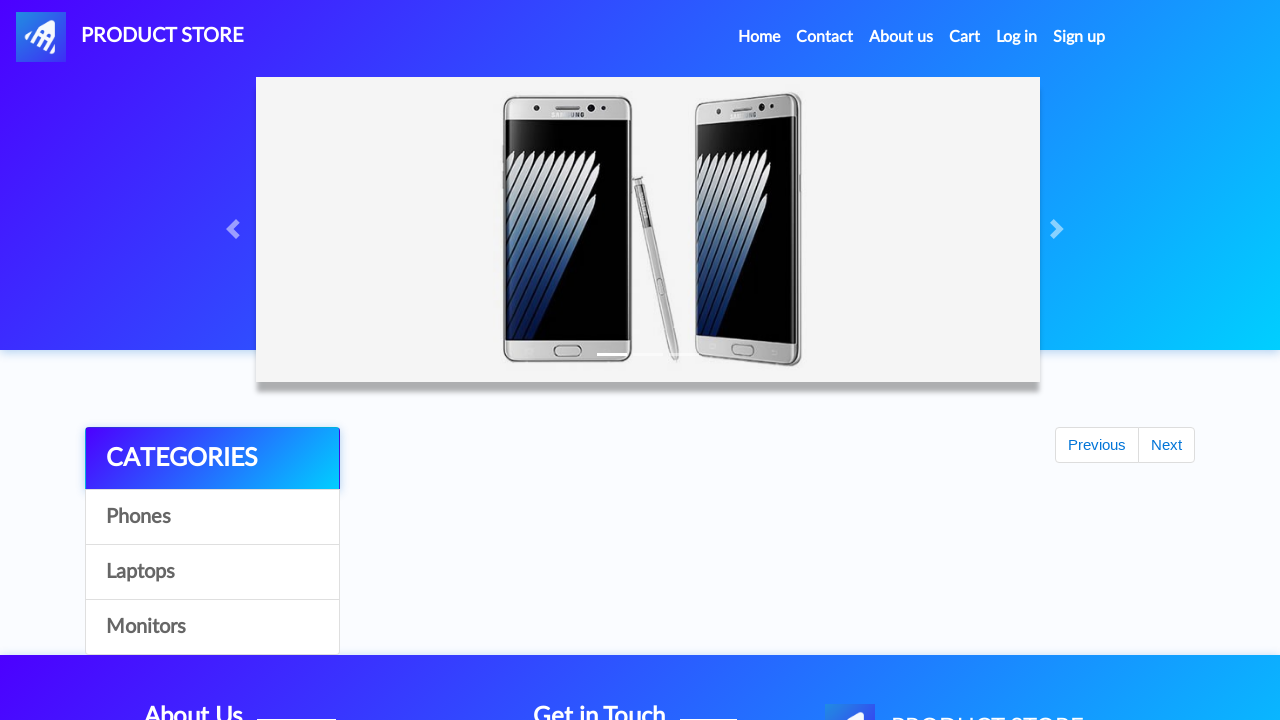

Navigated to Monitors category at (212, 627) on xpath=//a[contains(text(),'Monitors')]
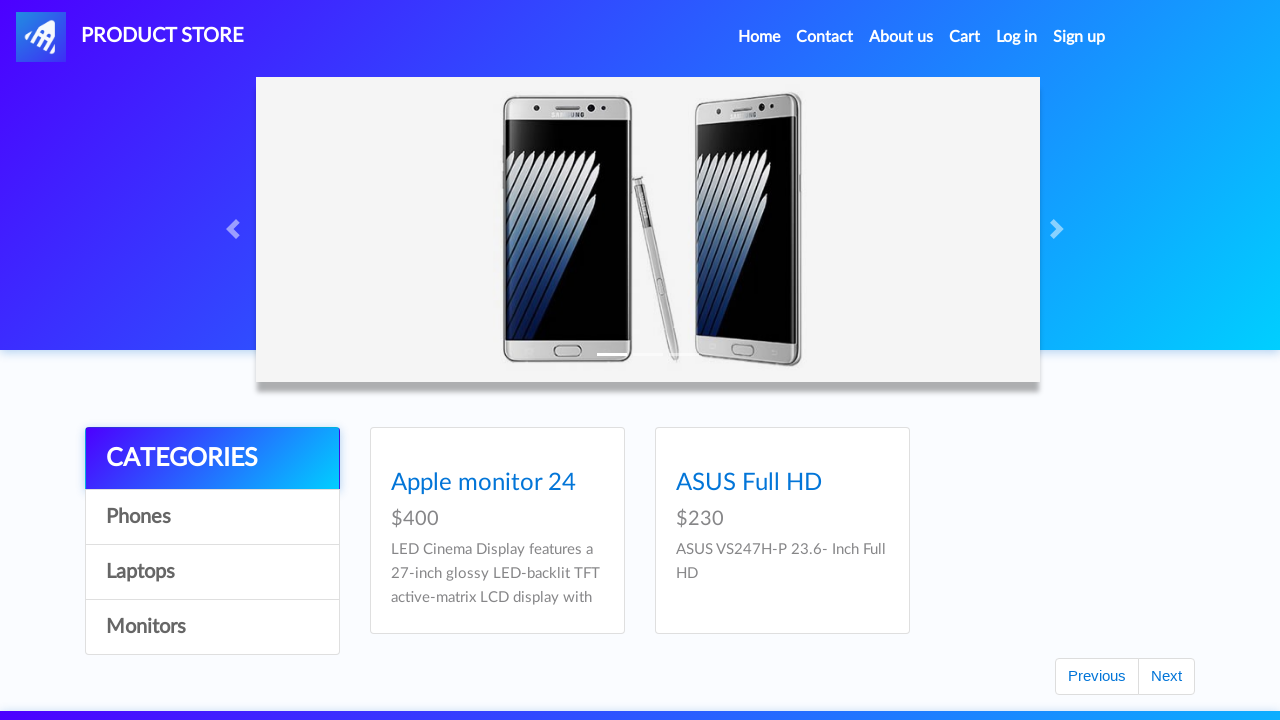

Clicked on Apple monitor 24 inch at (484, 603) on xpath=//a[contains(text(),'Apple monitor 24')]
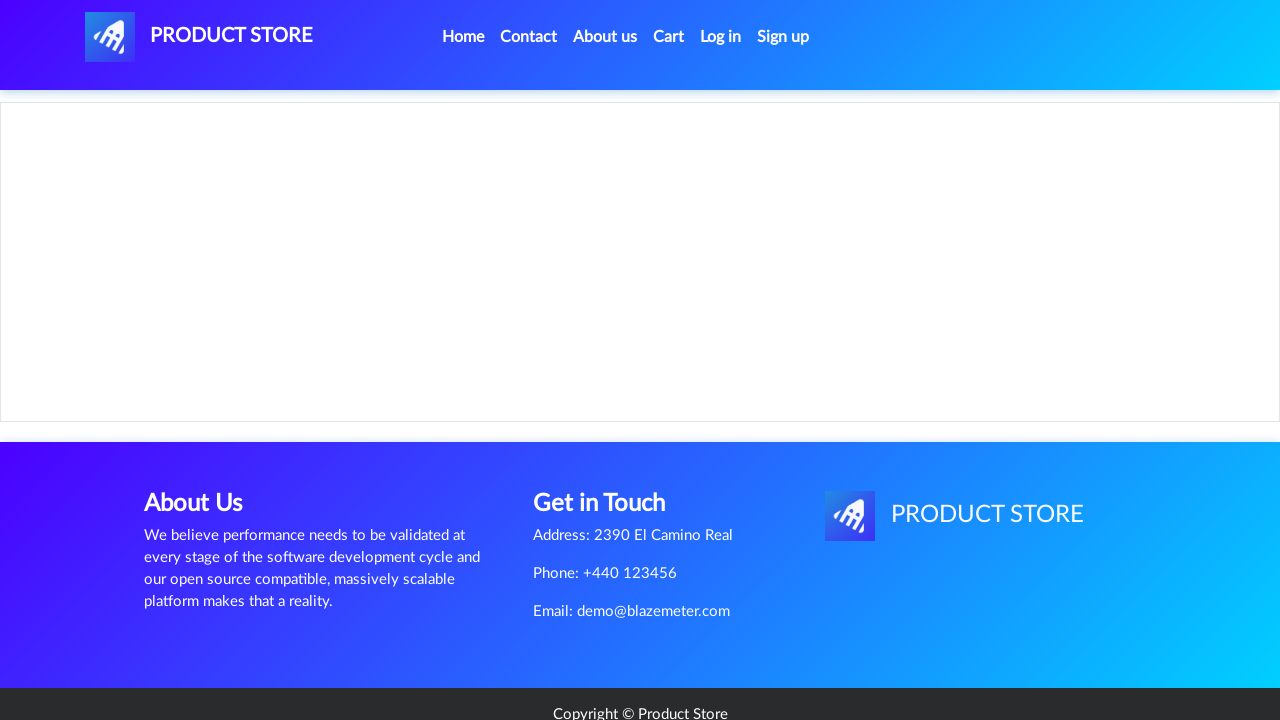

Added Apple monitor 24 to cart at (610, 460) on xpath=//a[contains(text(),'Add to cart')]
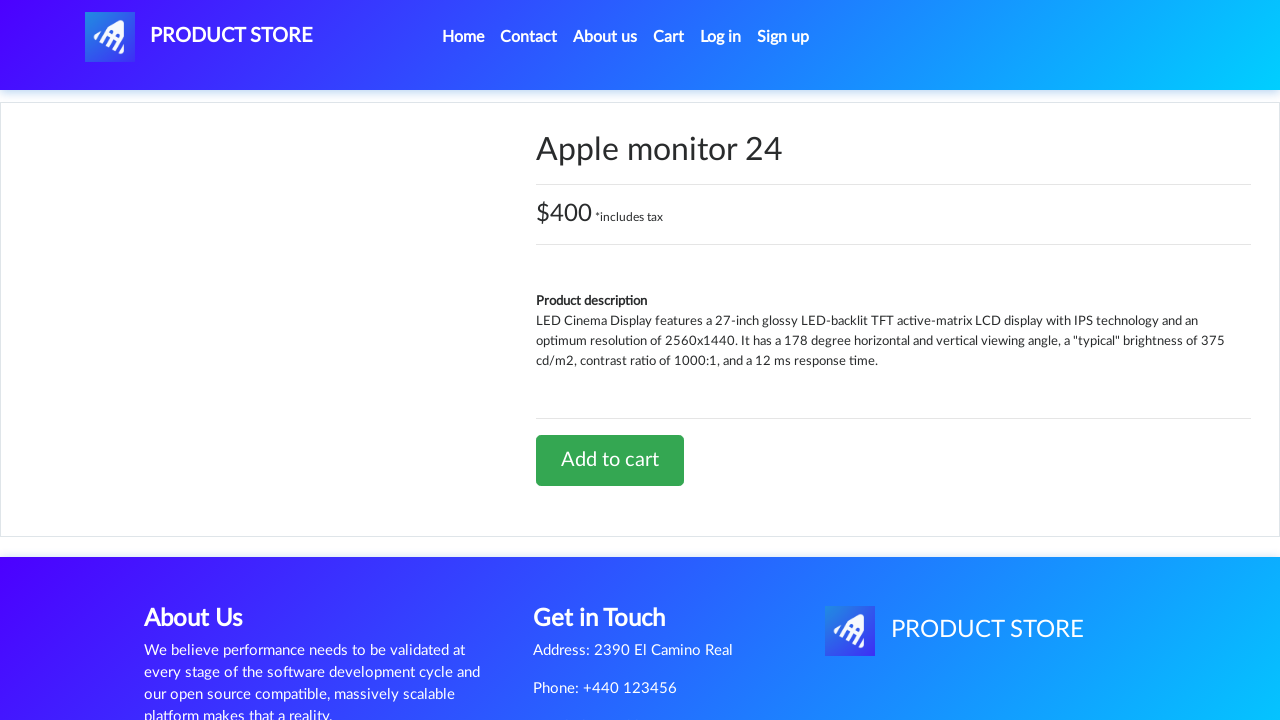

Navigated back to home page at (199, 37) on xpath=//a[@id='nava']
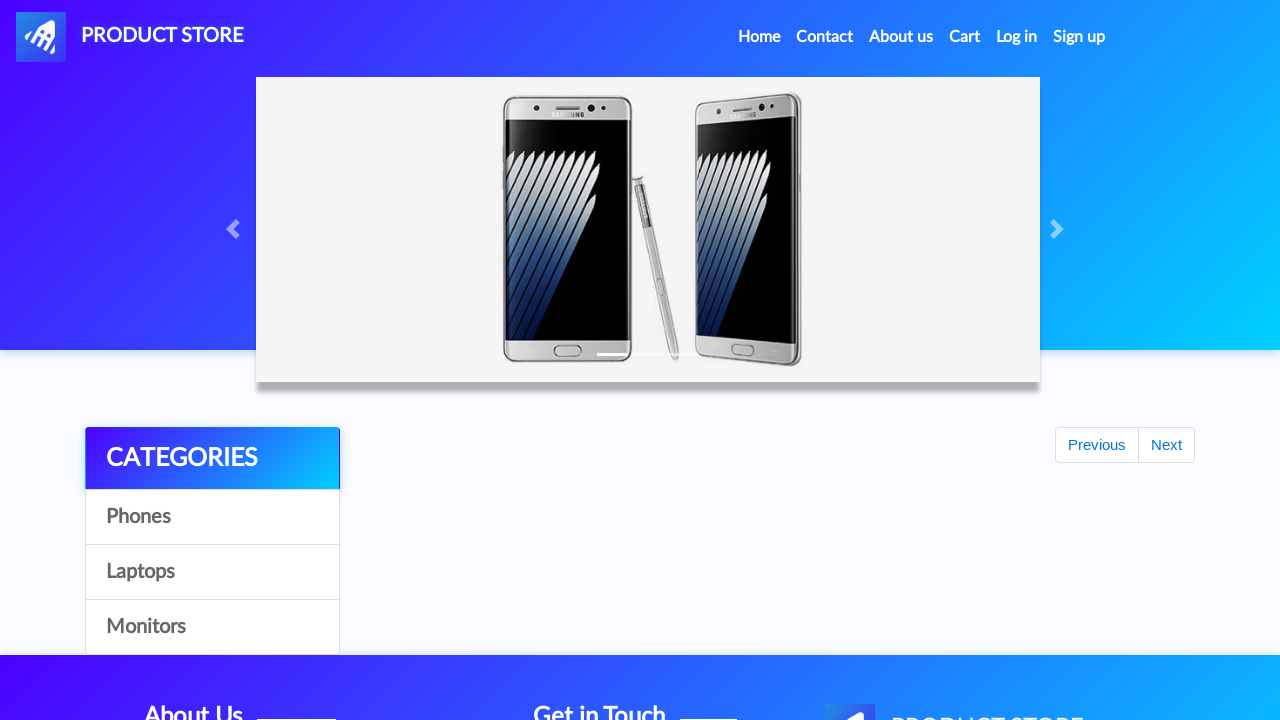

Navigated to Monitors category at (212, 627) on xpath=//a[contains(text(),'Monitors')]
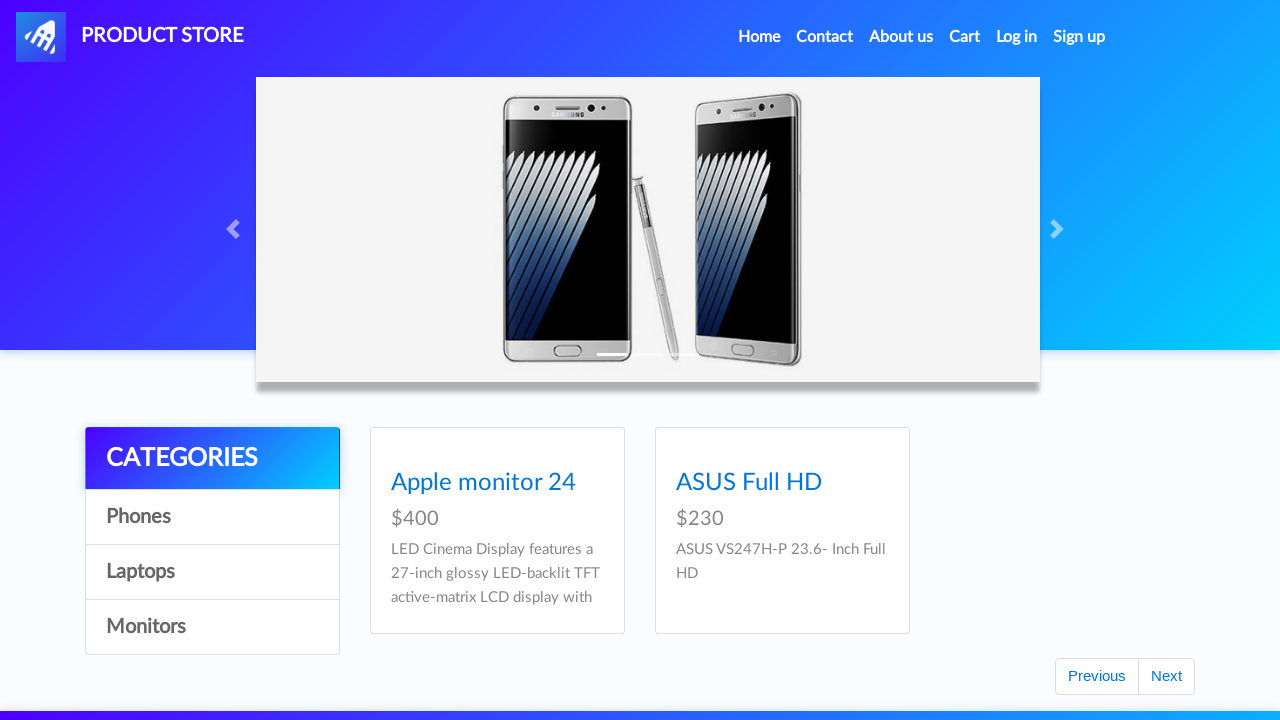

Clicked on ASUS Full HD monitor at (749, 603) on xpath=//a[contains(text(),'ASUS Full HD')]
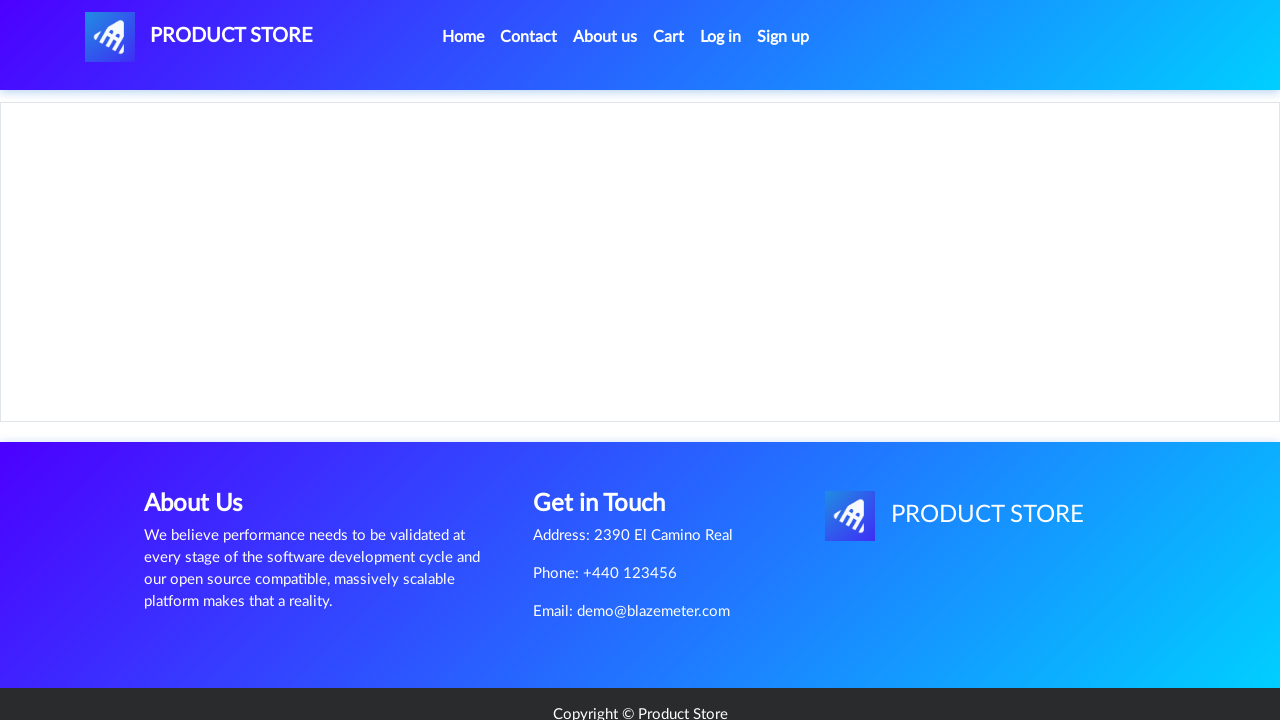

Added ASUS Full HD monitor to cart at (610, 420) on xpath=//a[contains(text(),'Add to cart')]
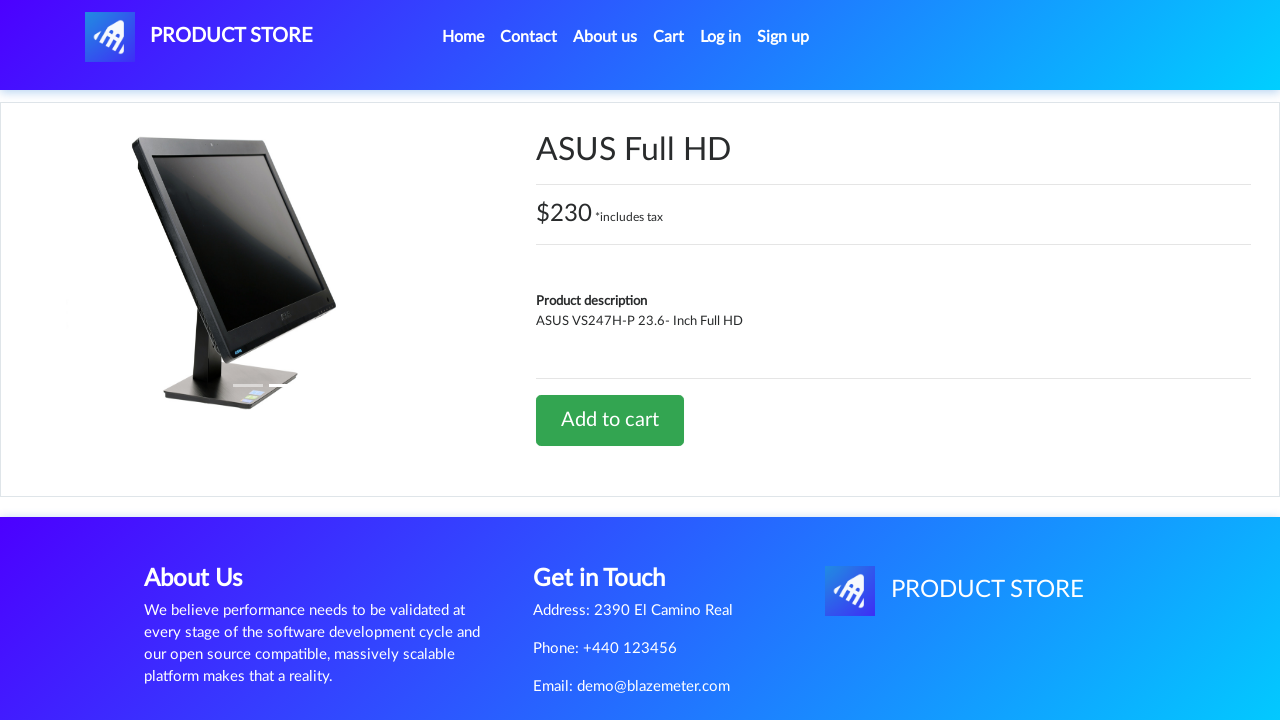

Navigated back to home page at (199, 37) on xpath=//a[@id='nava']
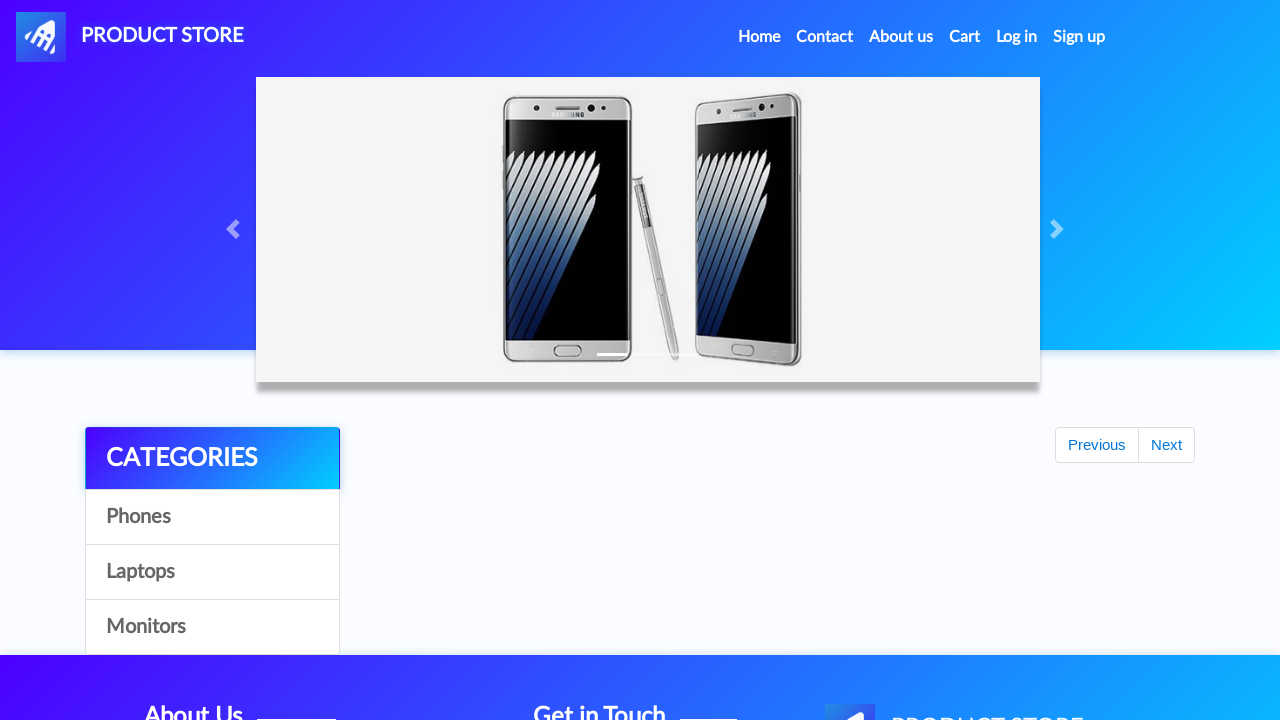

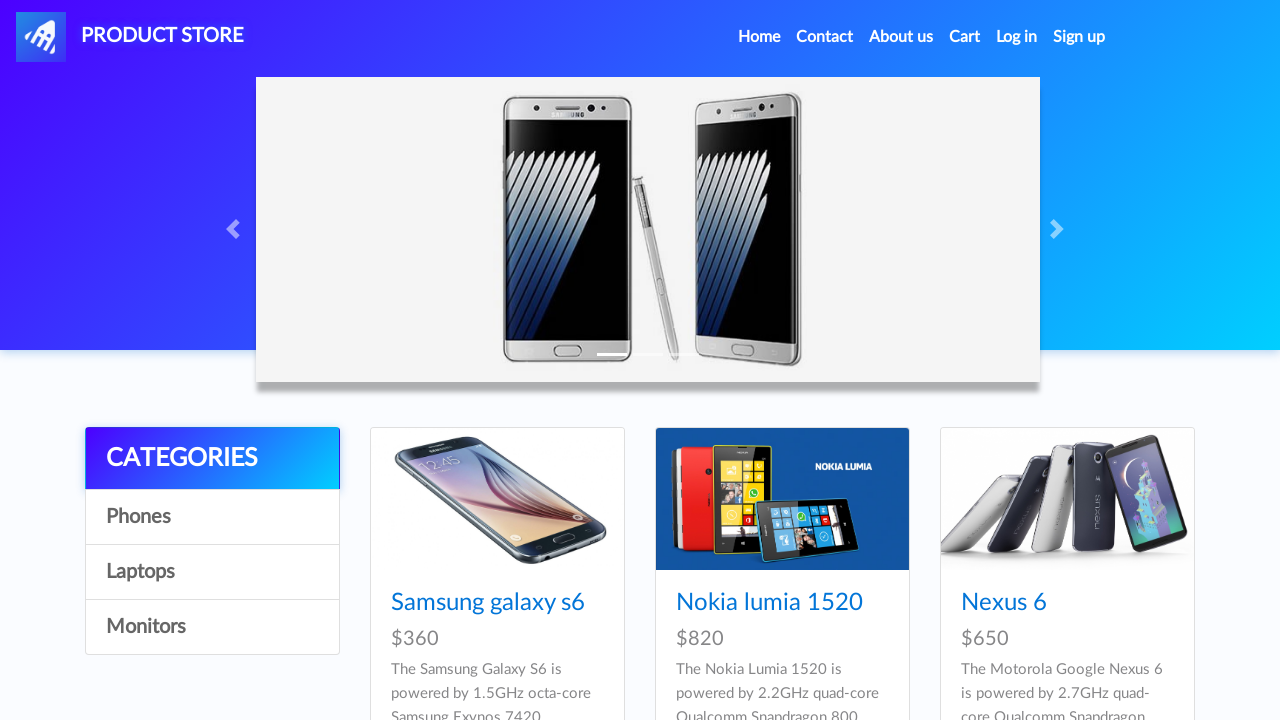